Tests dropdown selection using different methods - by index, value, and visible text

Starting URL: https://demoqa.com/select-menu

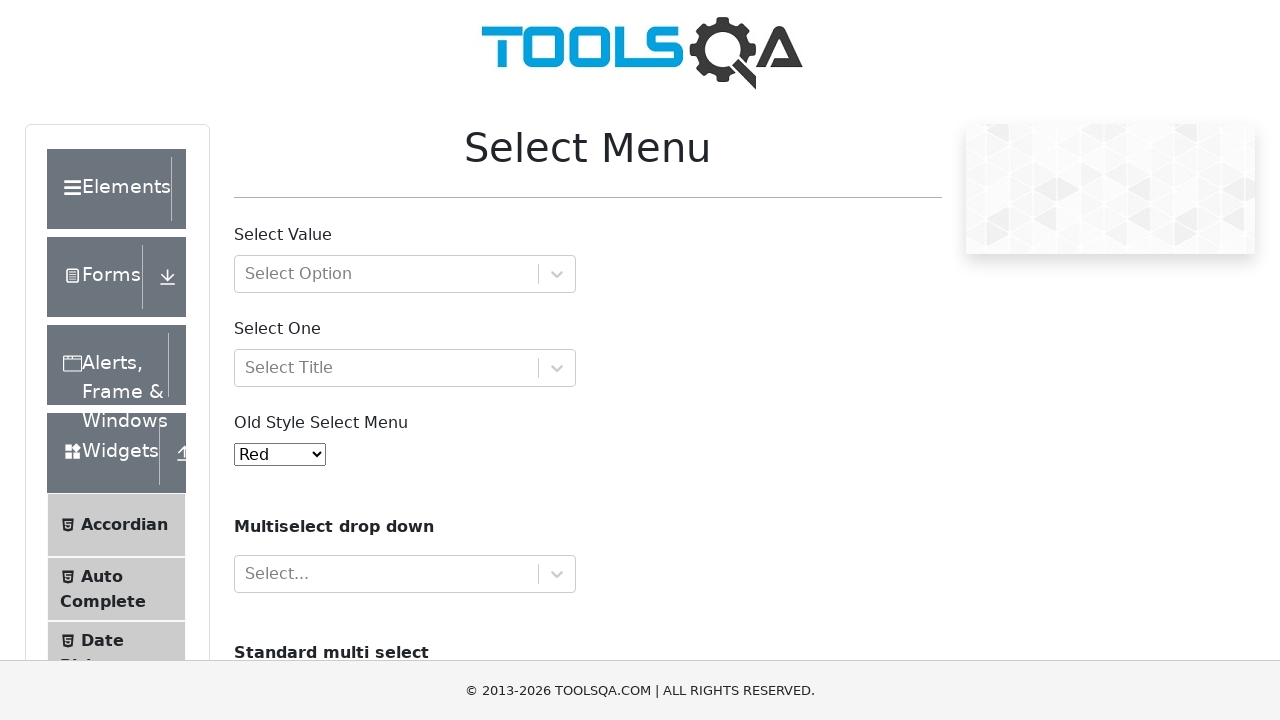

Selected dropdown option by index 1 (second option) on #oldSelectMenu
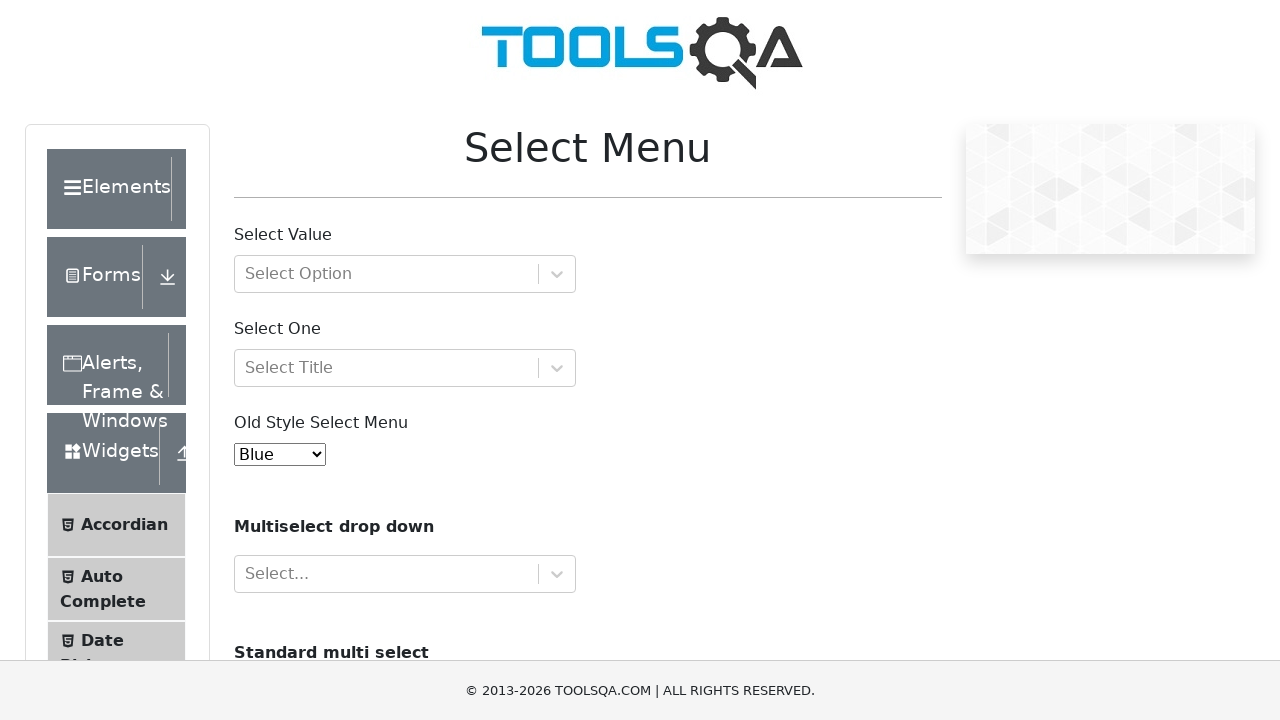

Selected dropdown option by value '2' on #oldSelectMenu
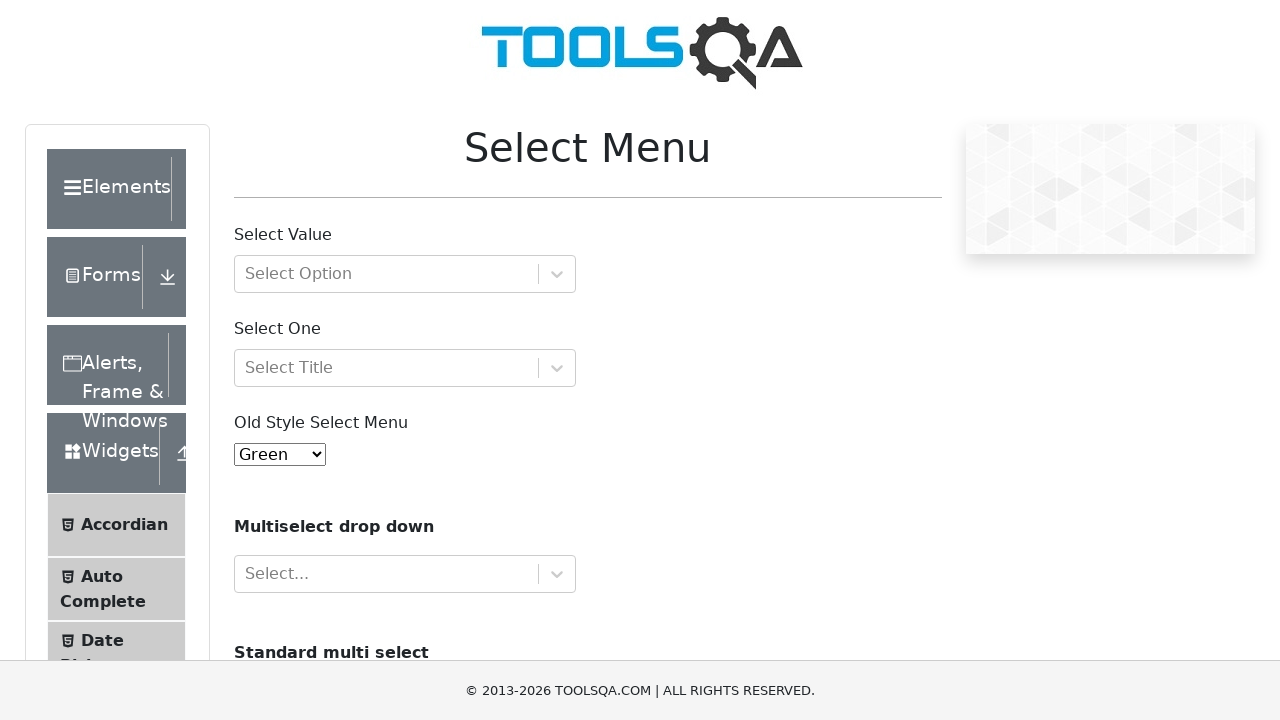

Selected dropdown option by visible text 'Yellow' on #oldSelectMenu
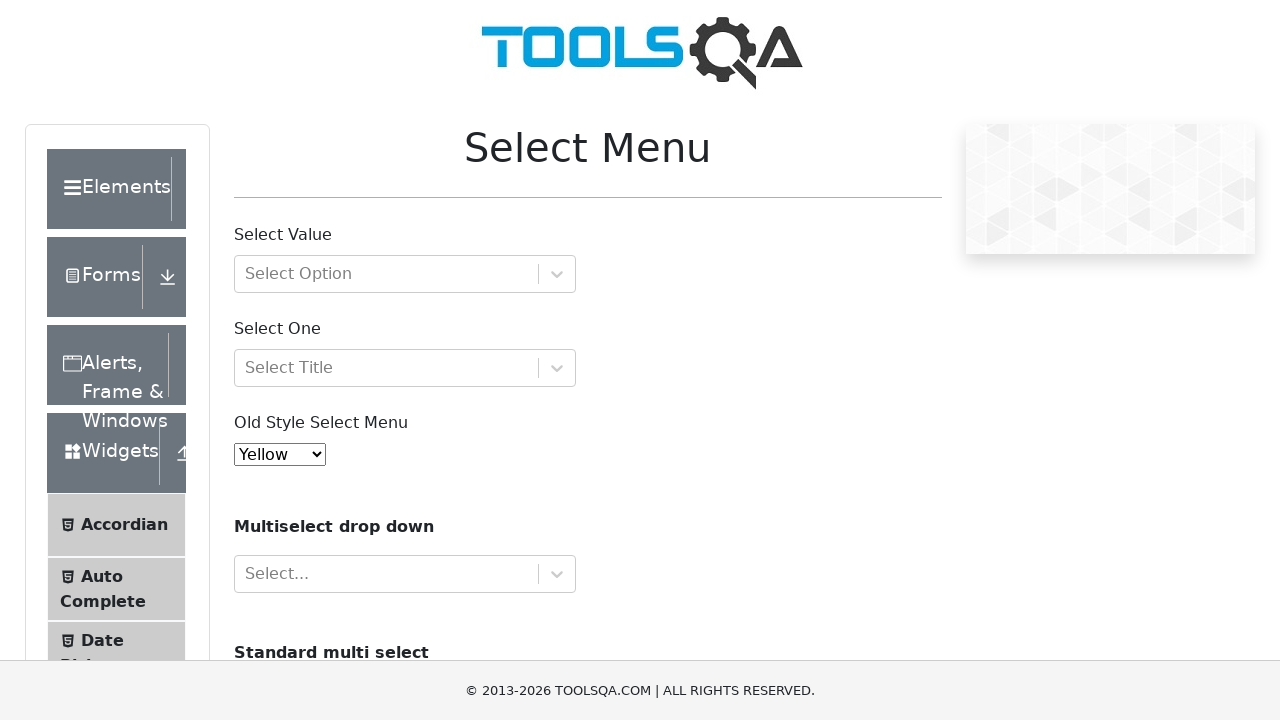

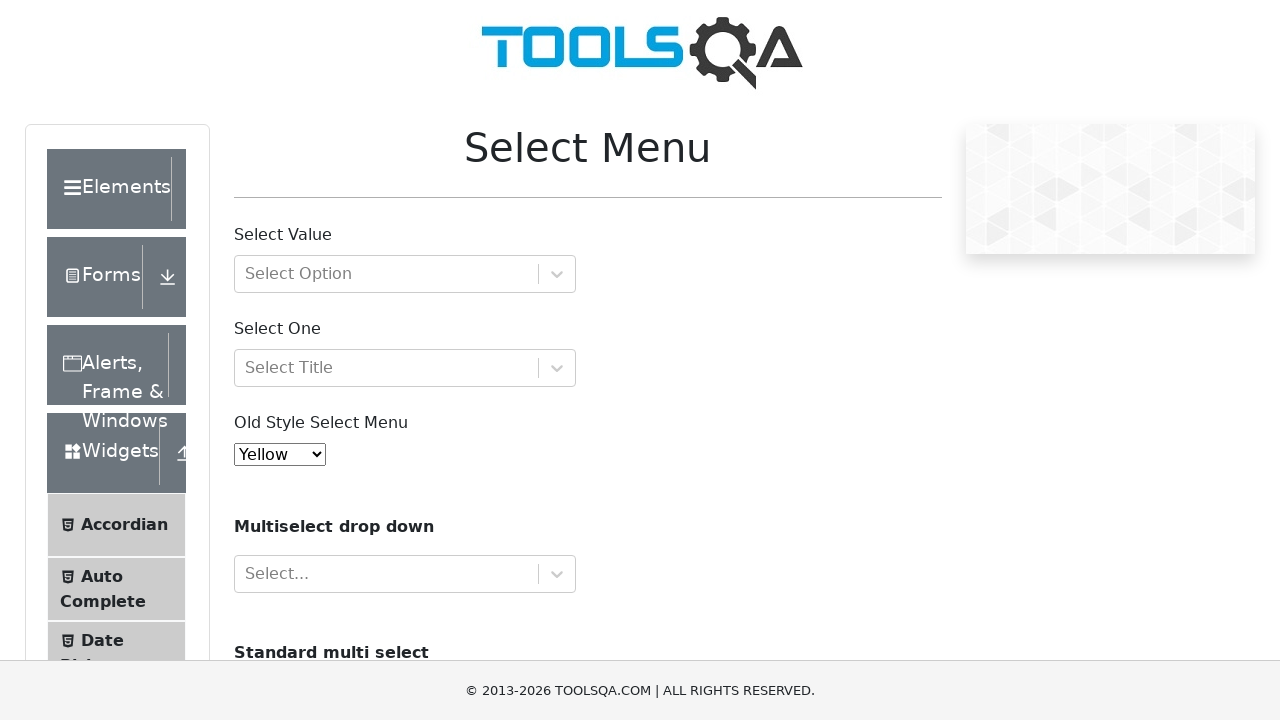